Tests iframe handling by switching to frames using index and WebElement, clicking buttons inside regular and nested frames

Starting URL: https://www.leafground.com/frame.xhtml

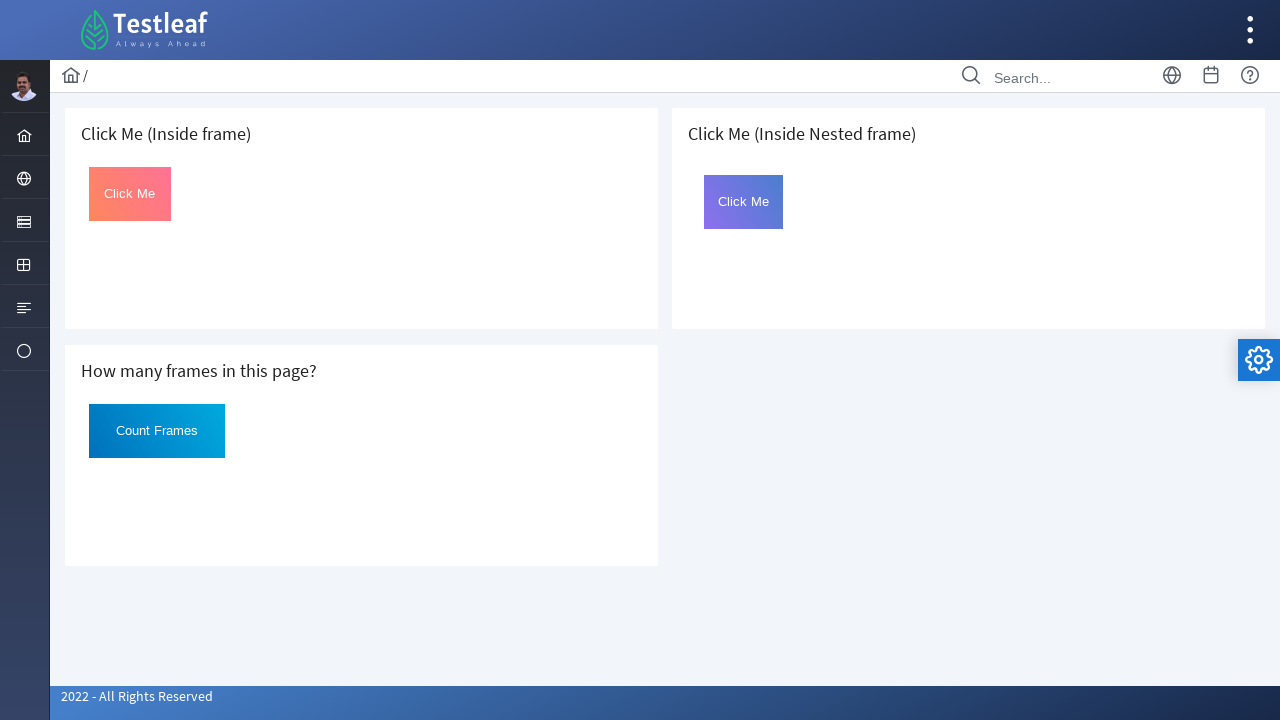

Located first iframe using frame_locator
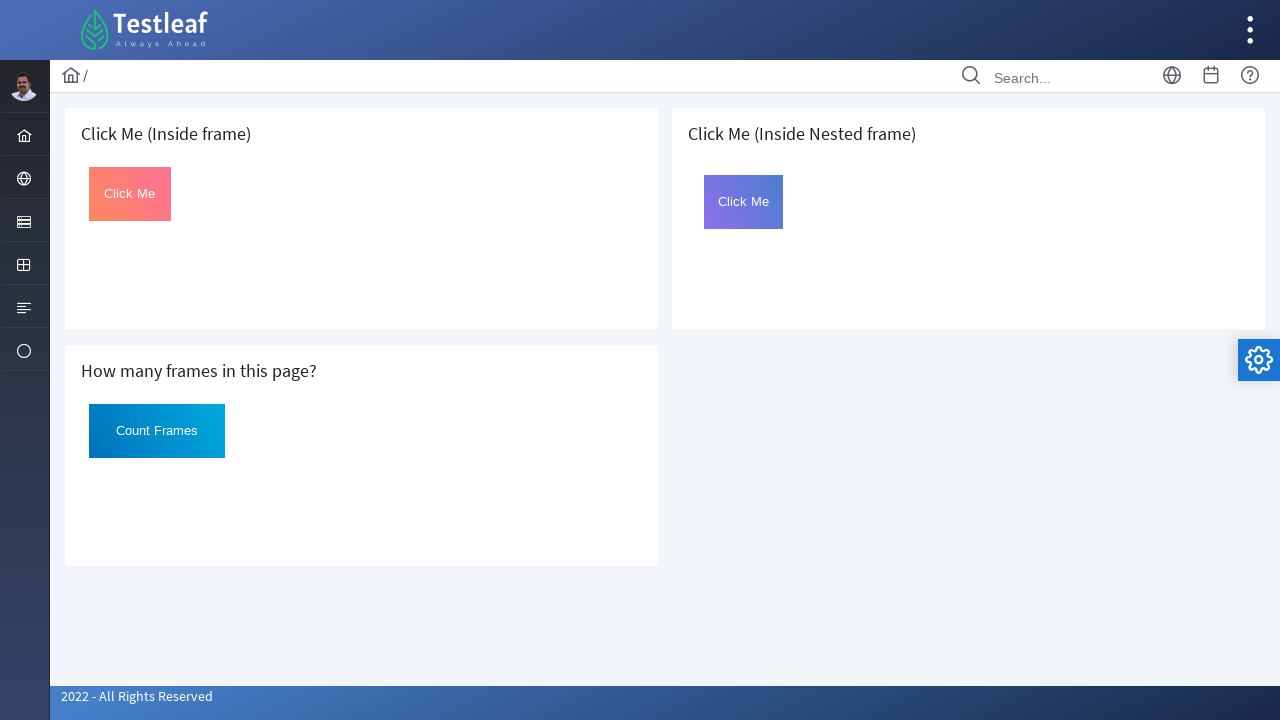

Clicked button inside first iframe at (130, 194) on iframe >> nth=0 >> internal:control=enter-frame >> #Click
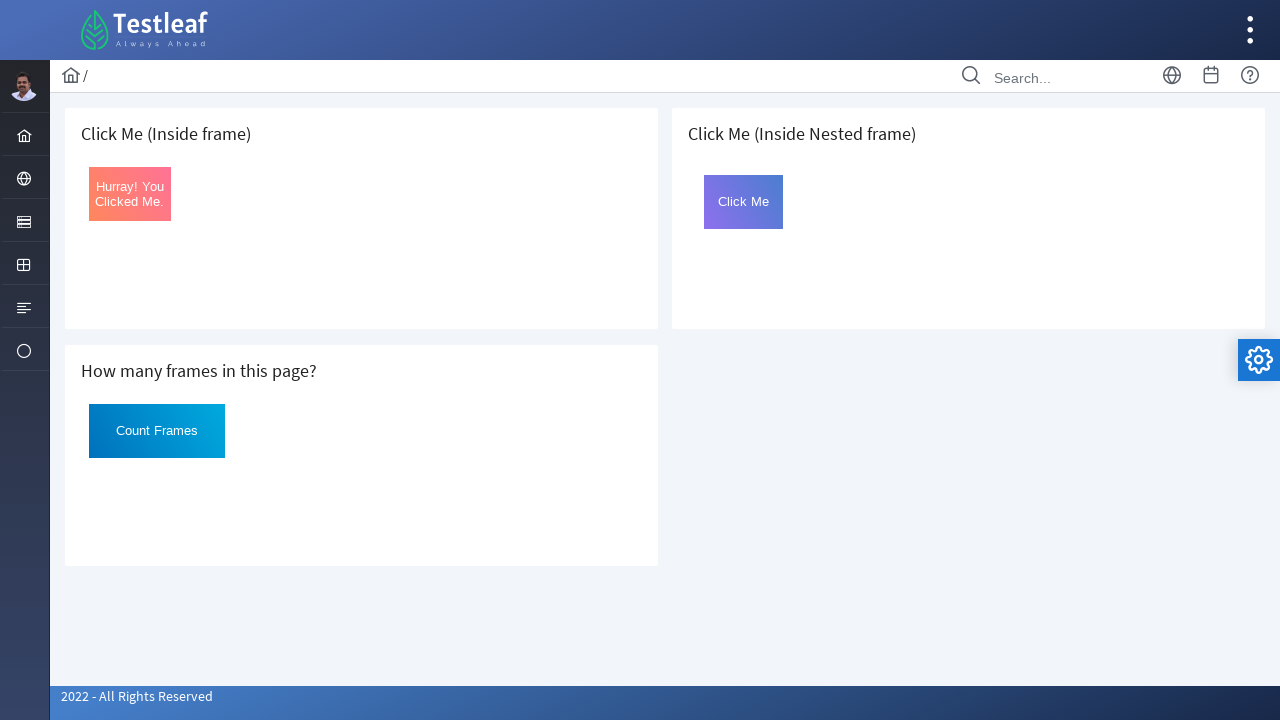

Located parent frame containing nested frame using XPath
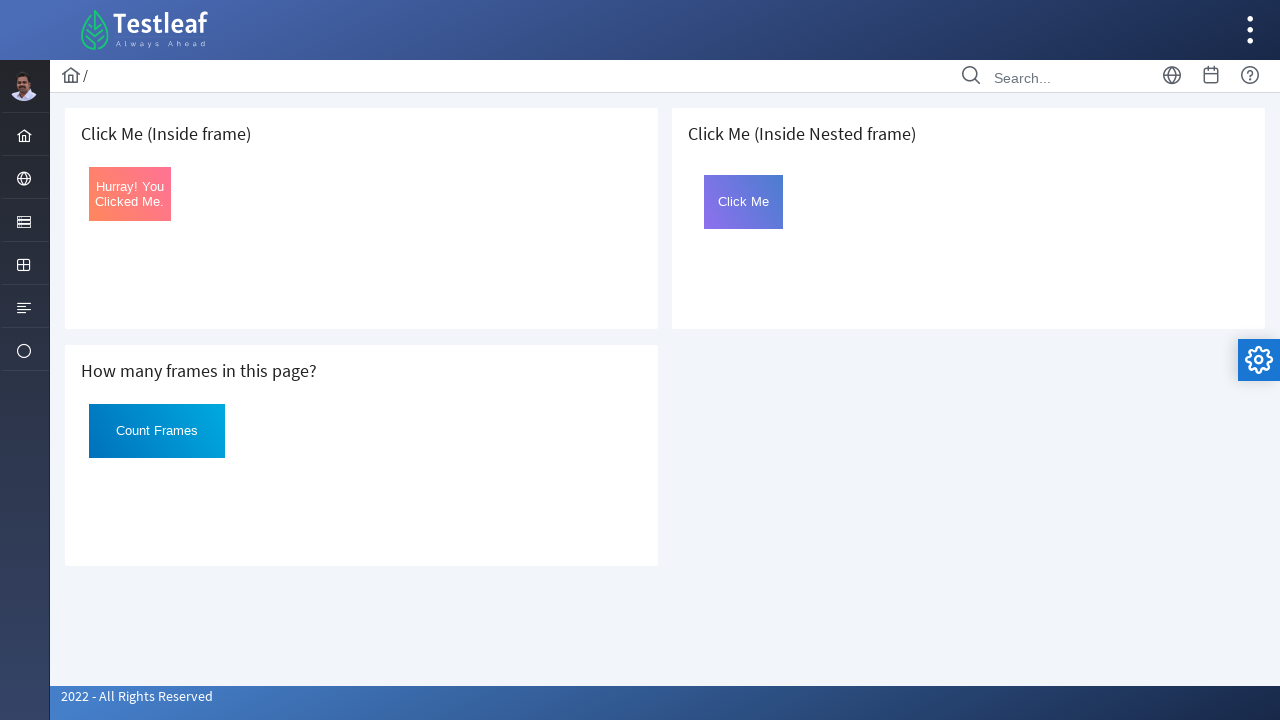

Located nested frame (frame2) inside parent frame
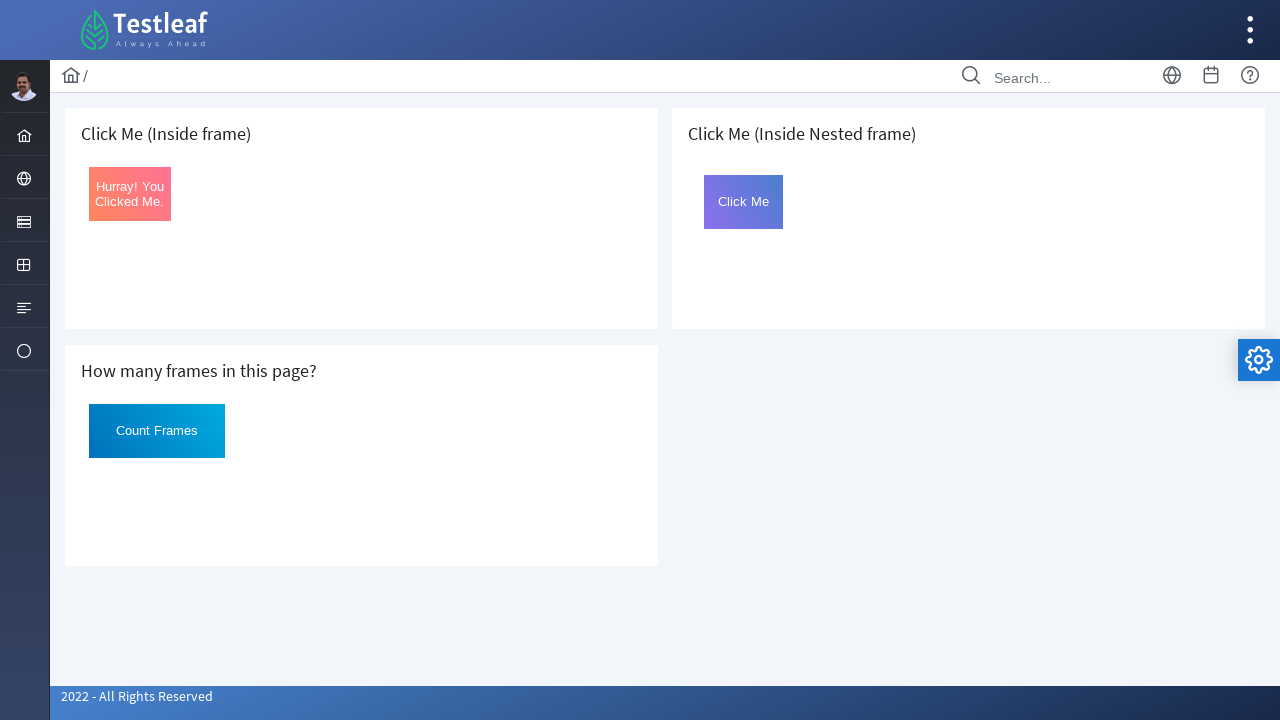

Clicked button inside nested frame at (744, 202) on xpath=//h5[text()=' Click Me (Inside Nested frame)']/following::iframe >> intern
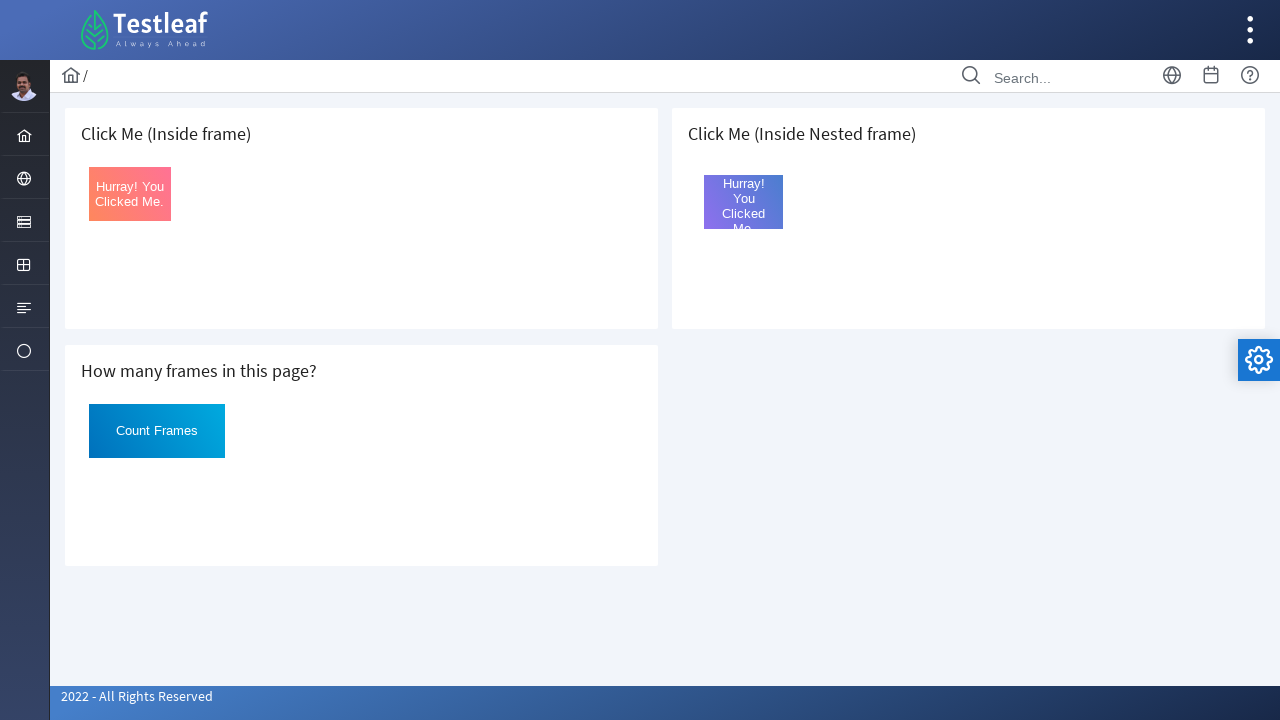

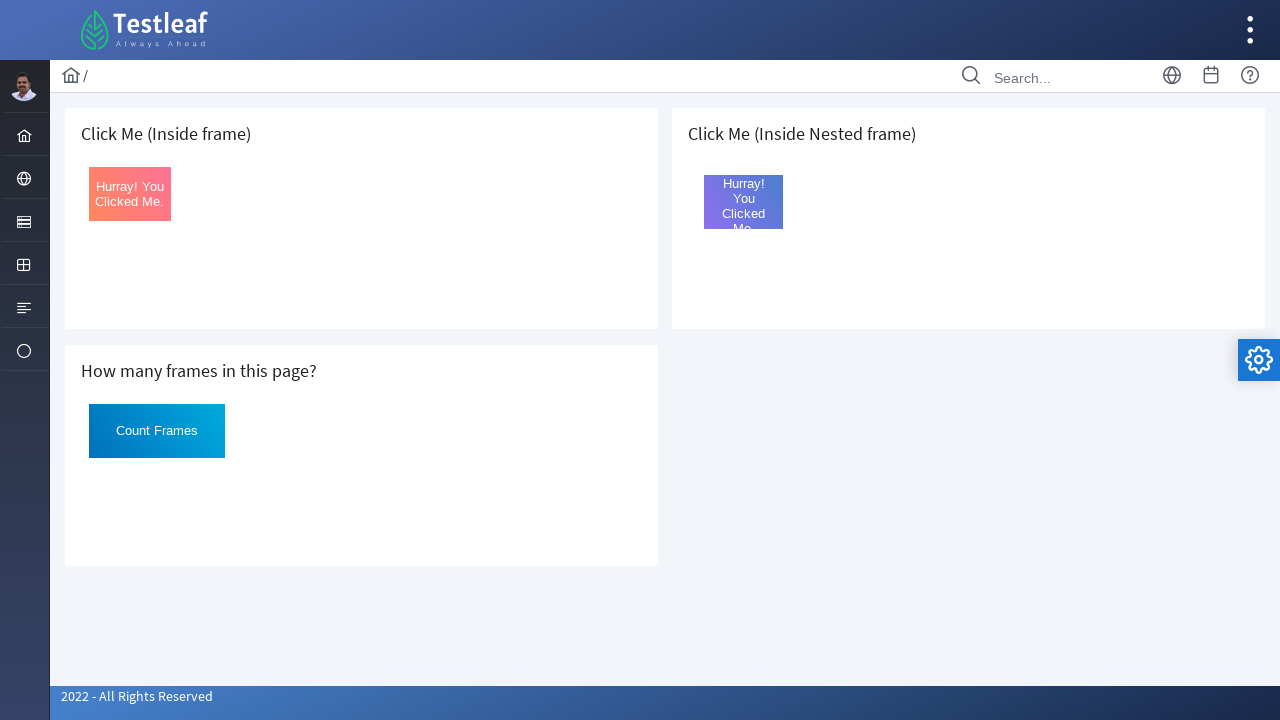